Tests the product review submission flow by navigating to a product page, clicking on the reviews tab, giving a 5-star rating, and submitting a review with name and email.

Starting URL: http://practice.automationtesting.in

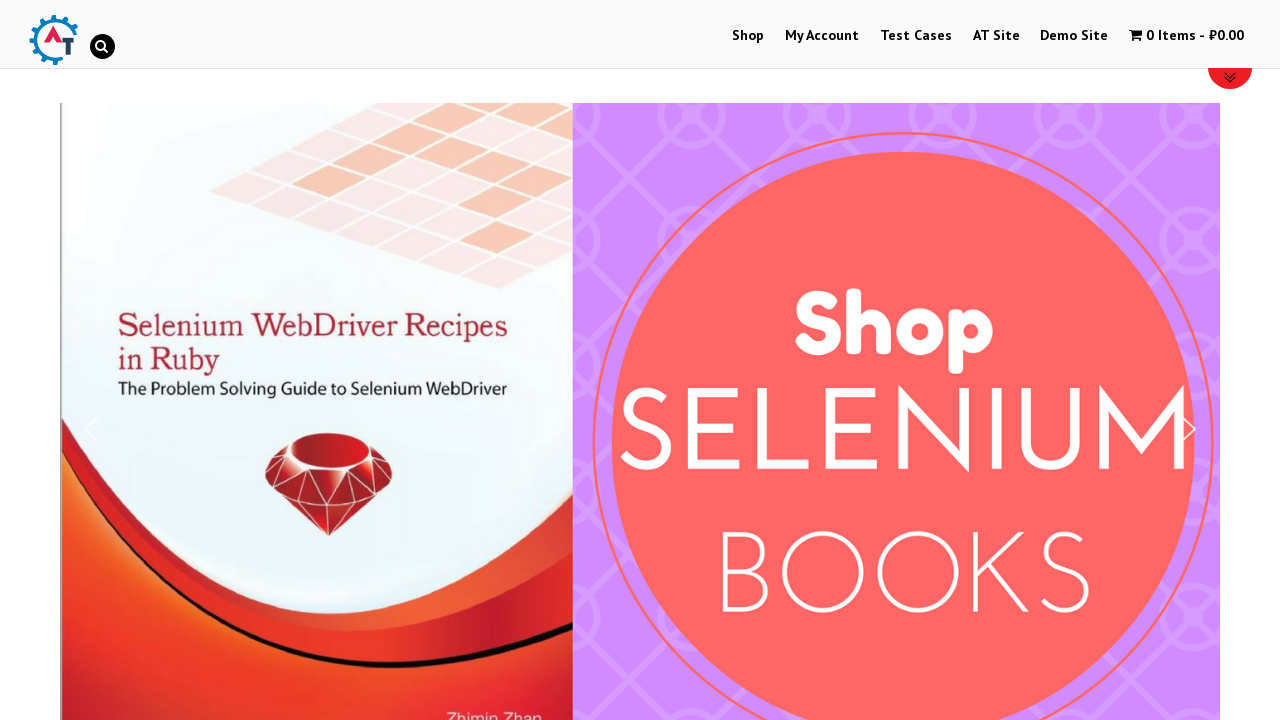

Scrolled down 600 pixels to view products
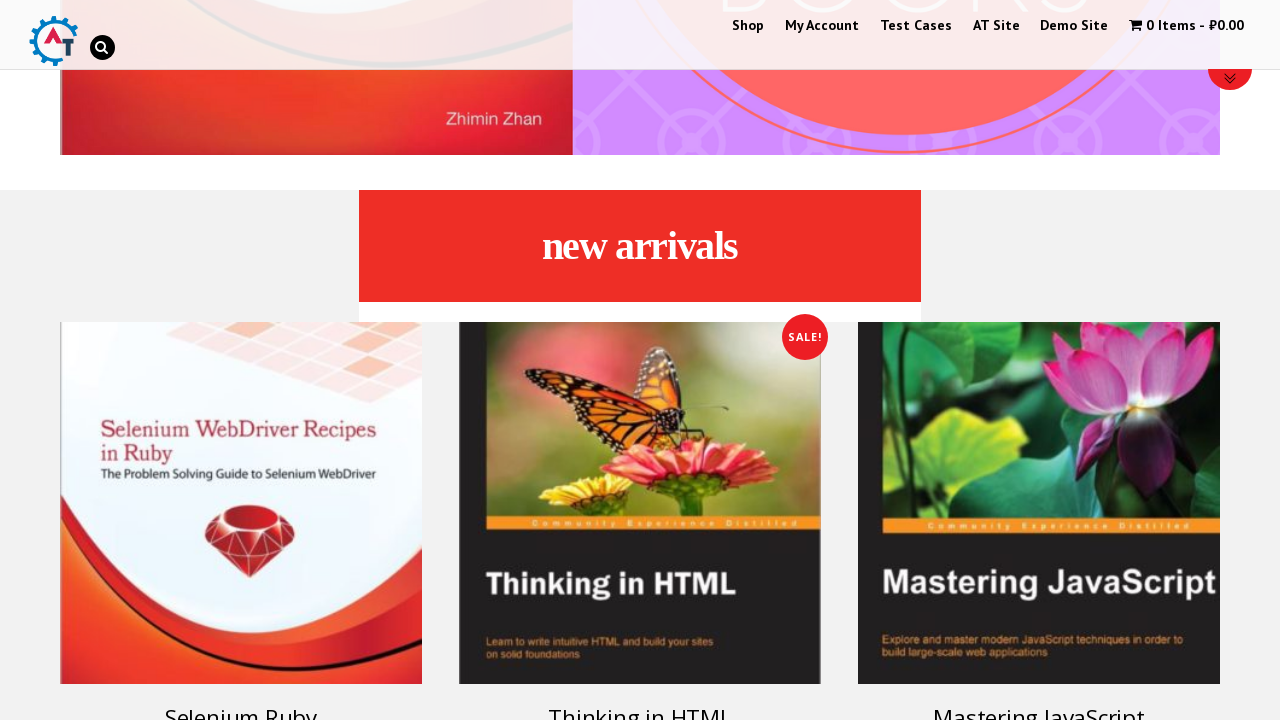

Clicked on 'Selenium Ruby' product at (241, 702) on xpath=//h3[text()='Selenium Ruby']
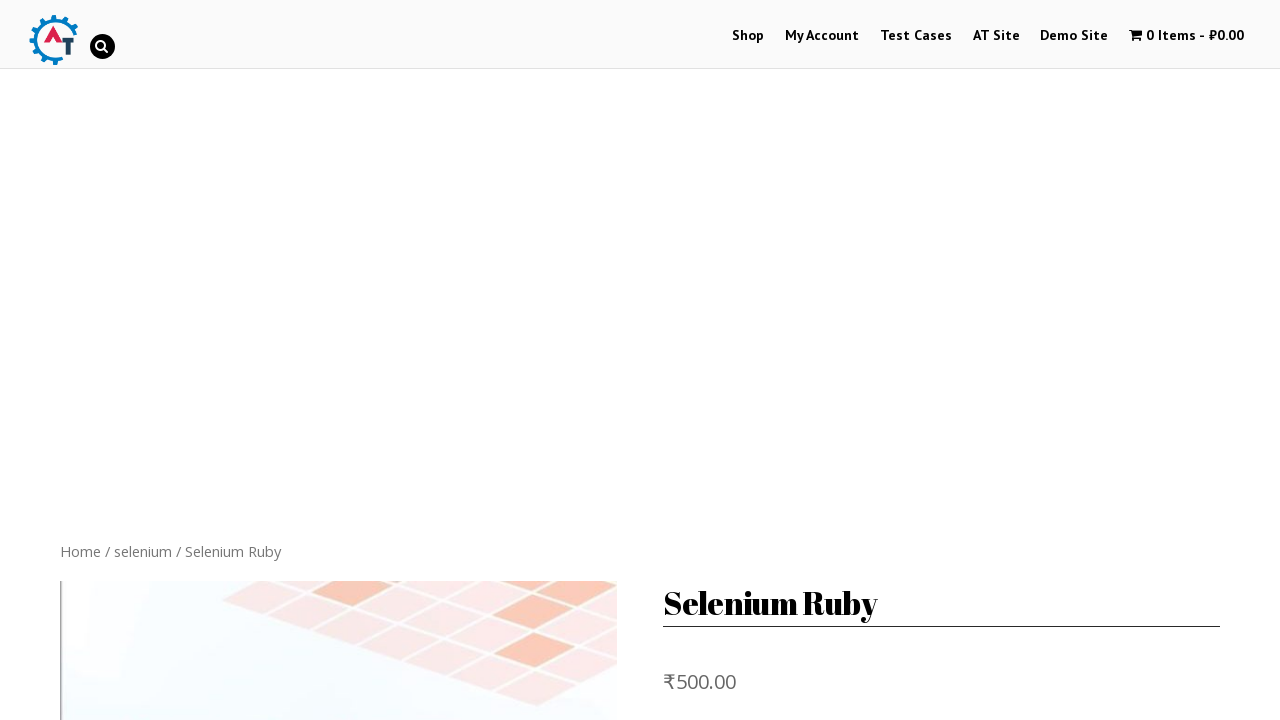

Clicked on REVIEWS tab at (309, 360) on a[href='#tab-reviews']
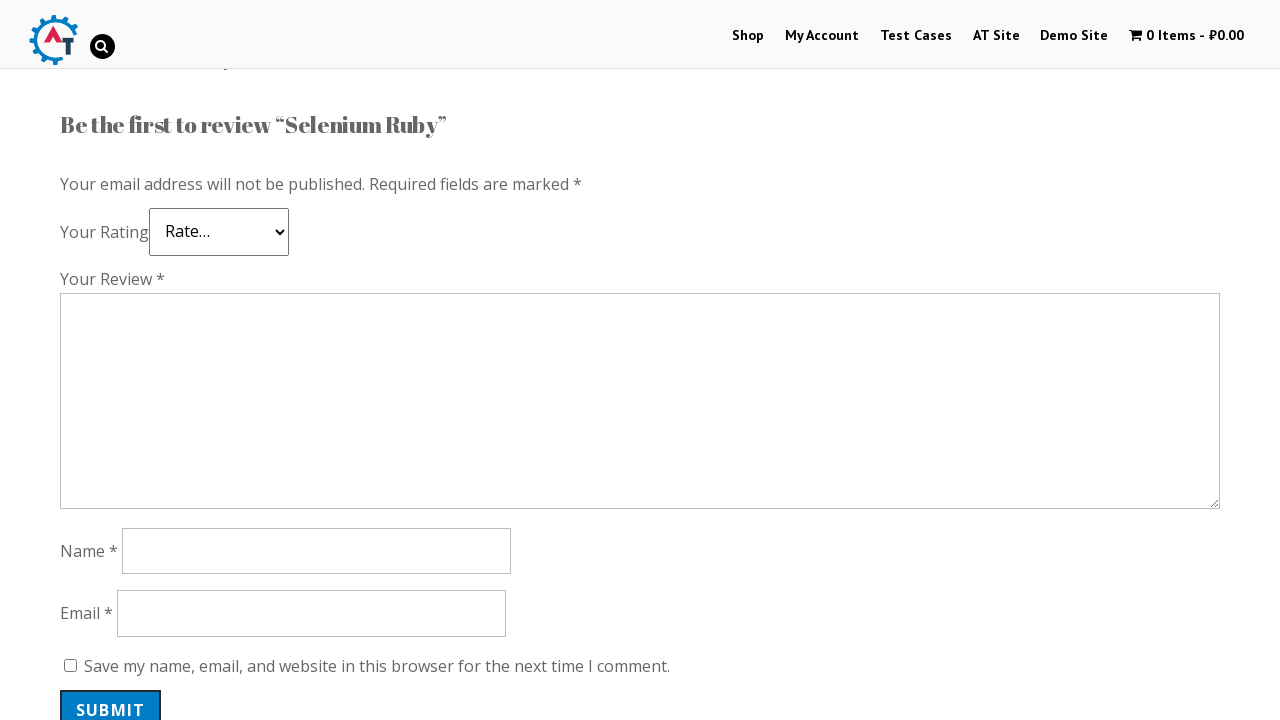

Selected 5-star rating at (132, 244) on a.star-5
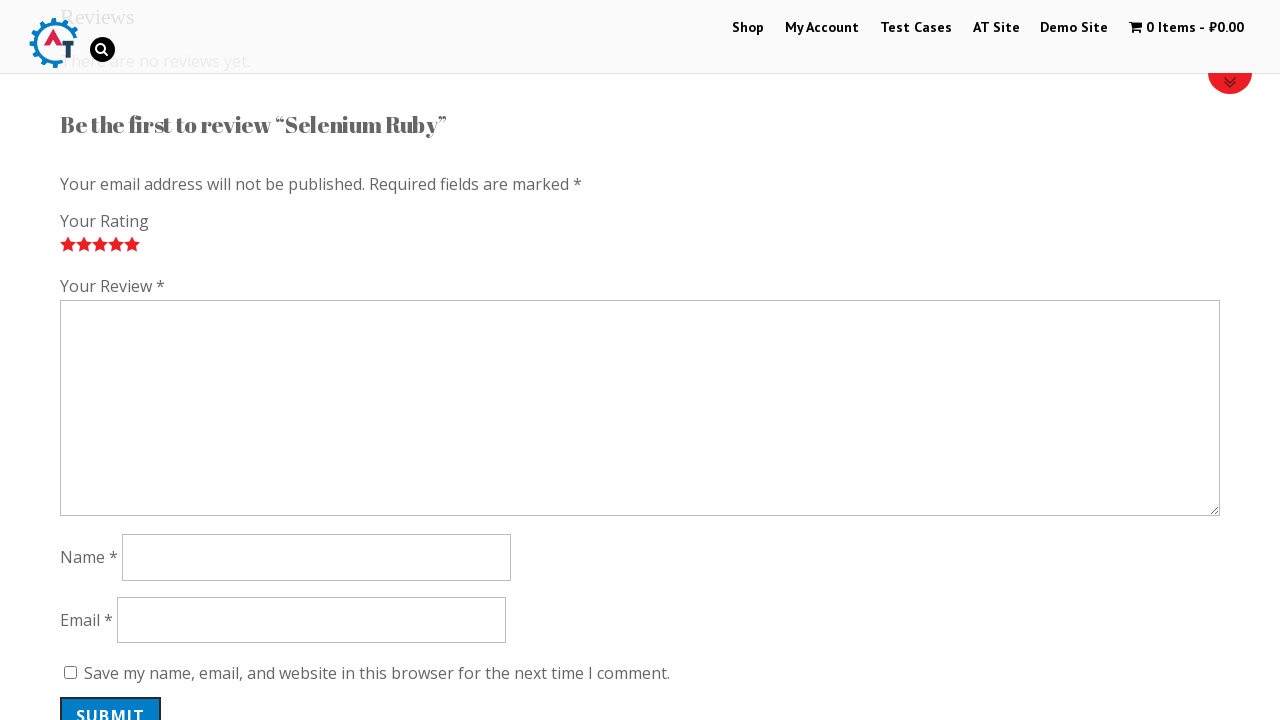

Entered review comment: 'Nice book!' on #comment
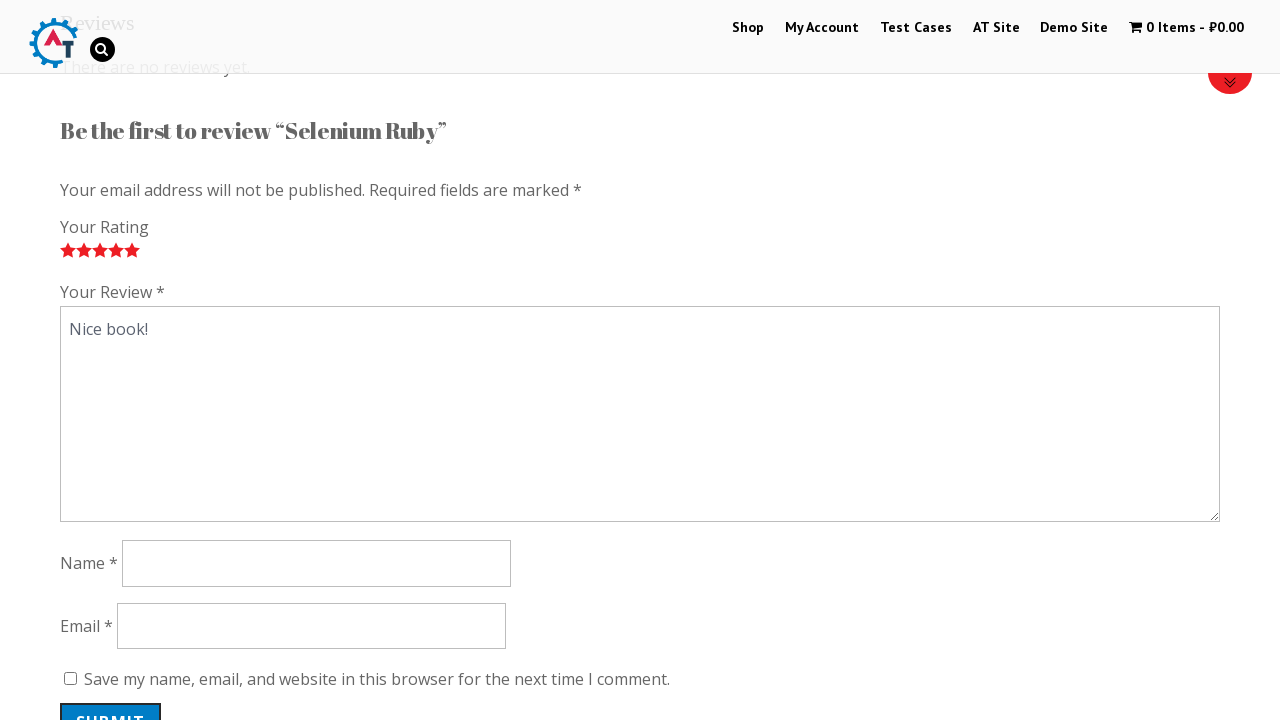

Entered reviewer name: 'TestUser_Maria' on #author
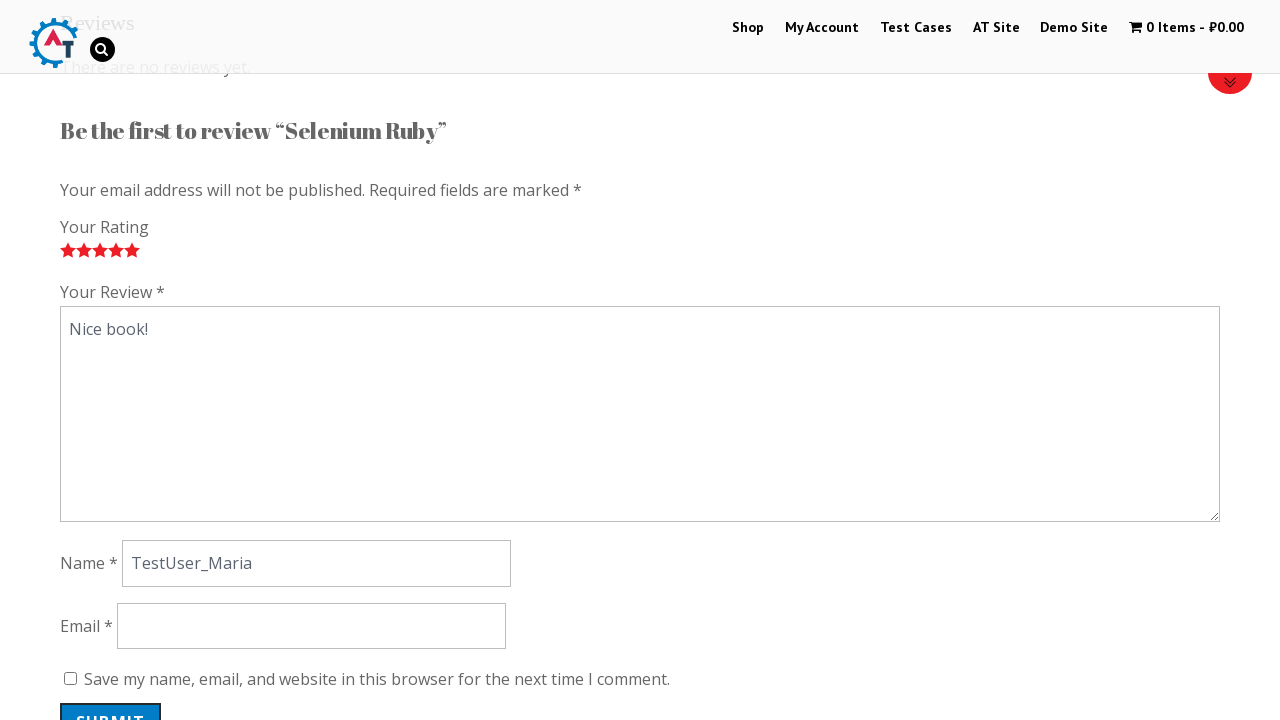

Entered reviewer email: 'maria.reviewer@testmail.com' on #email
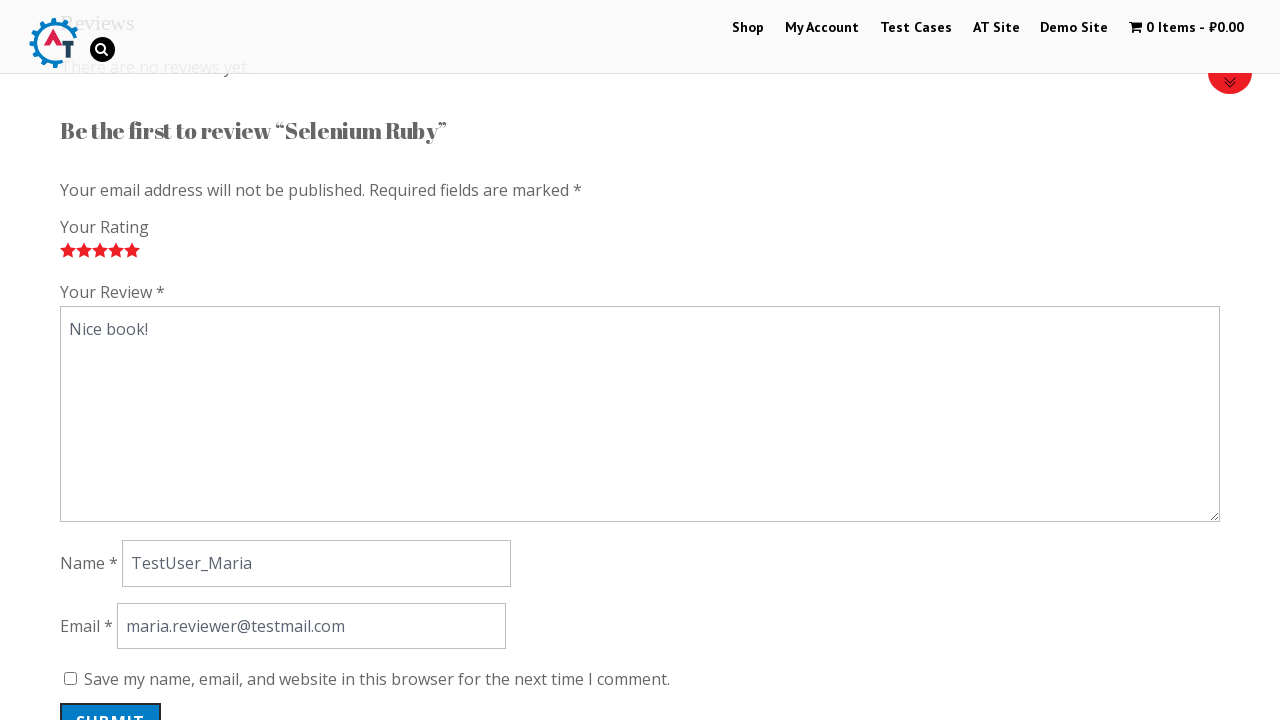

Waited 1000ms for form to be ready
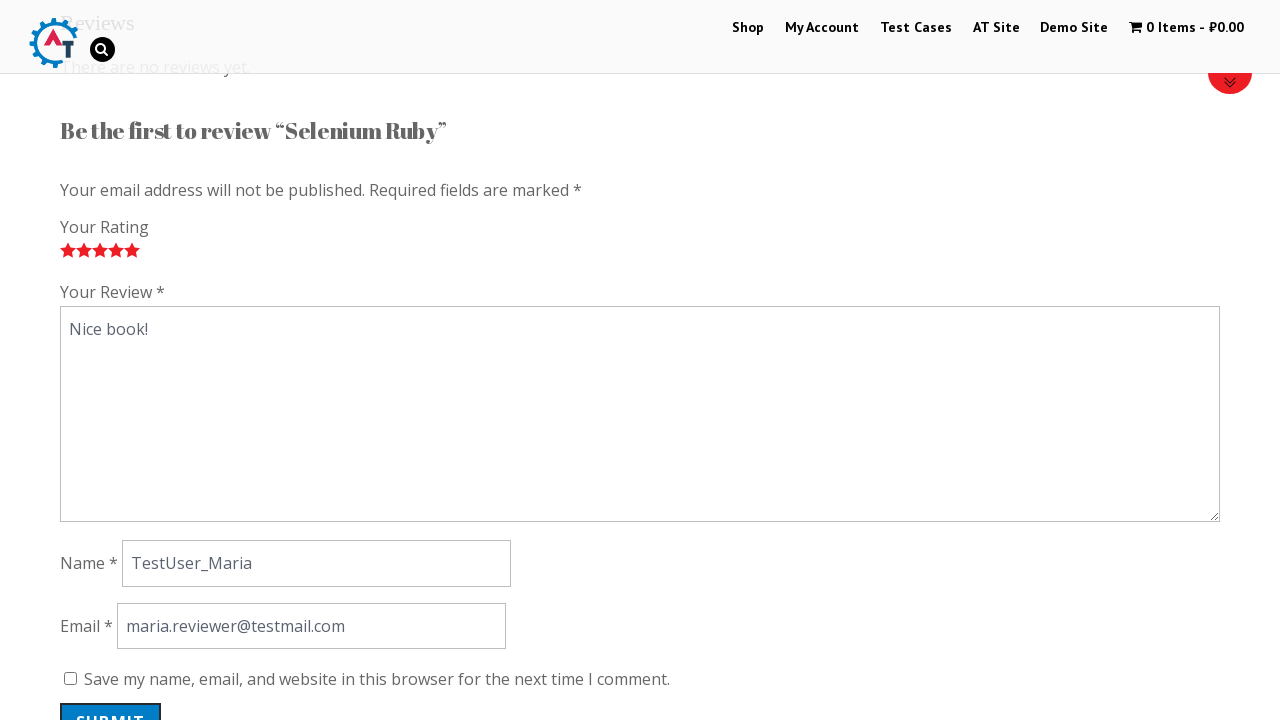

Clicked submit button to submit product review at (111, 700) on #submit
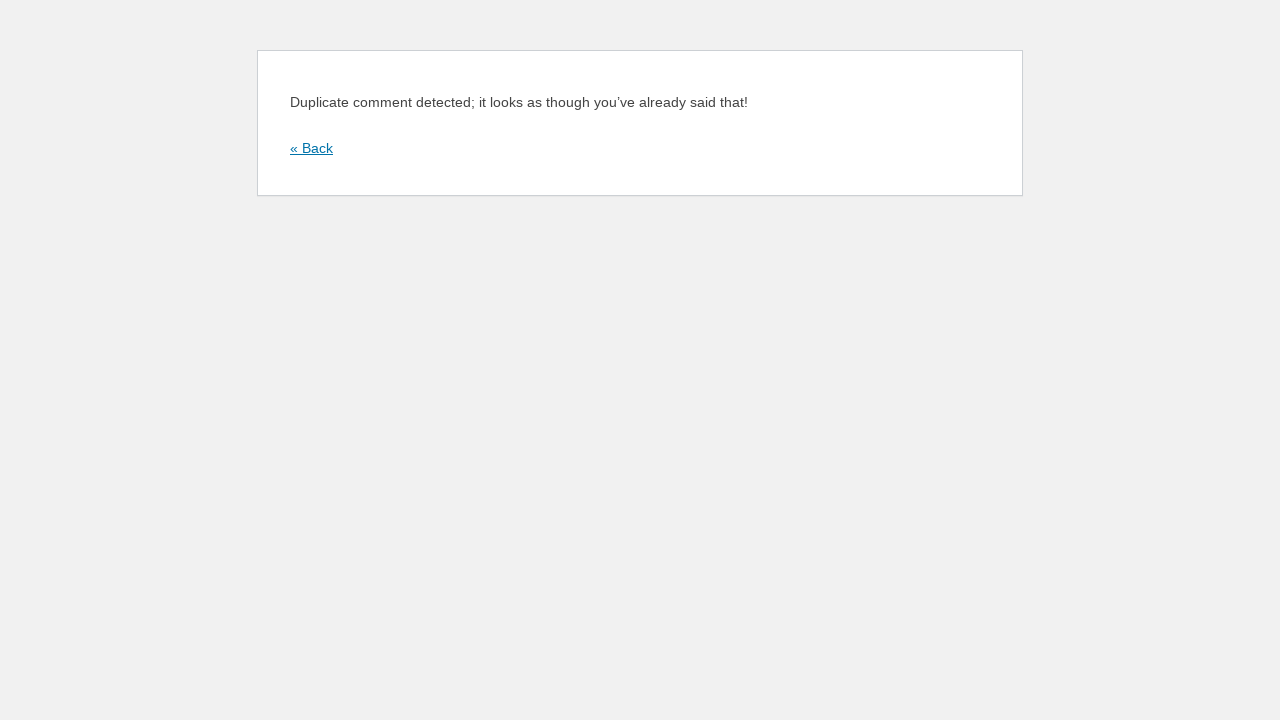

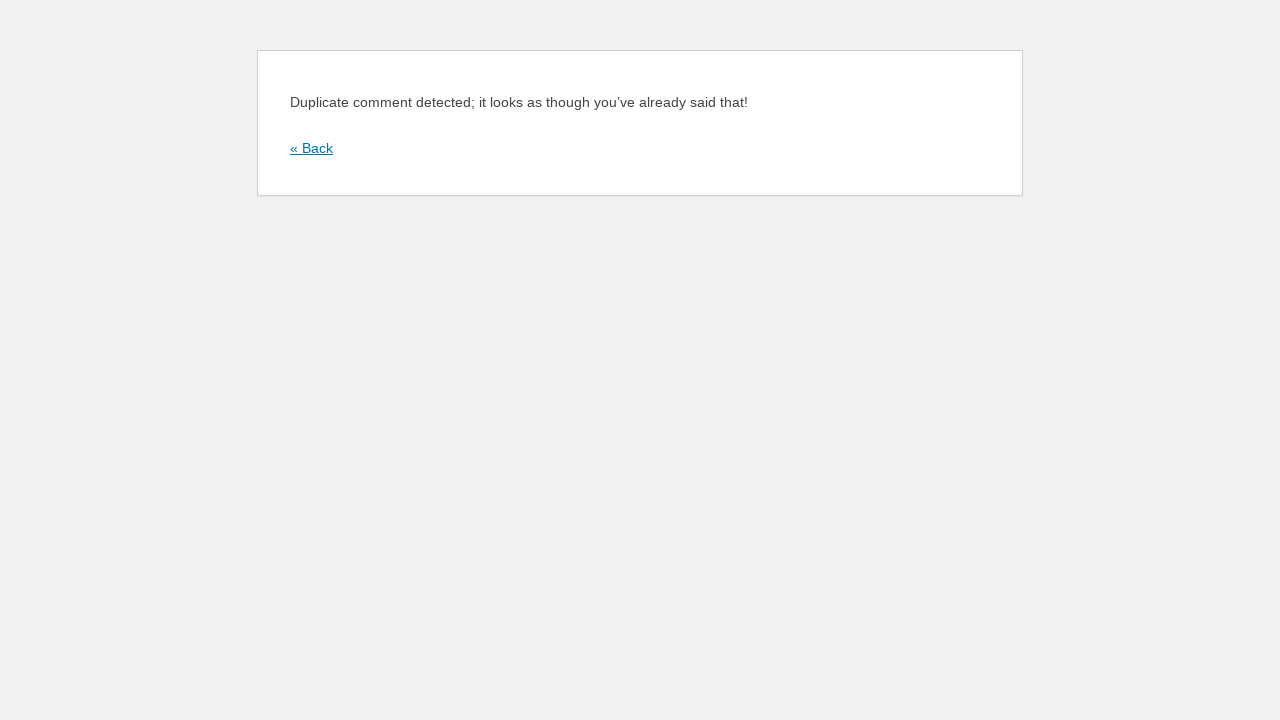